Tests form interaction on a Selenium practice page by filling username and password fields, clicking the sign-in button twice, and verifying that an error message is displayed.

Starting URL: https://rahulshettyacademy.com/locatorspractice/

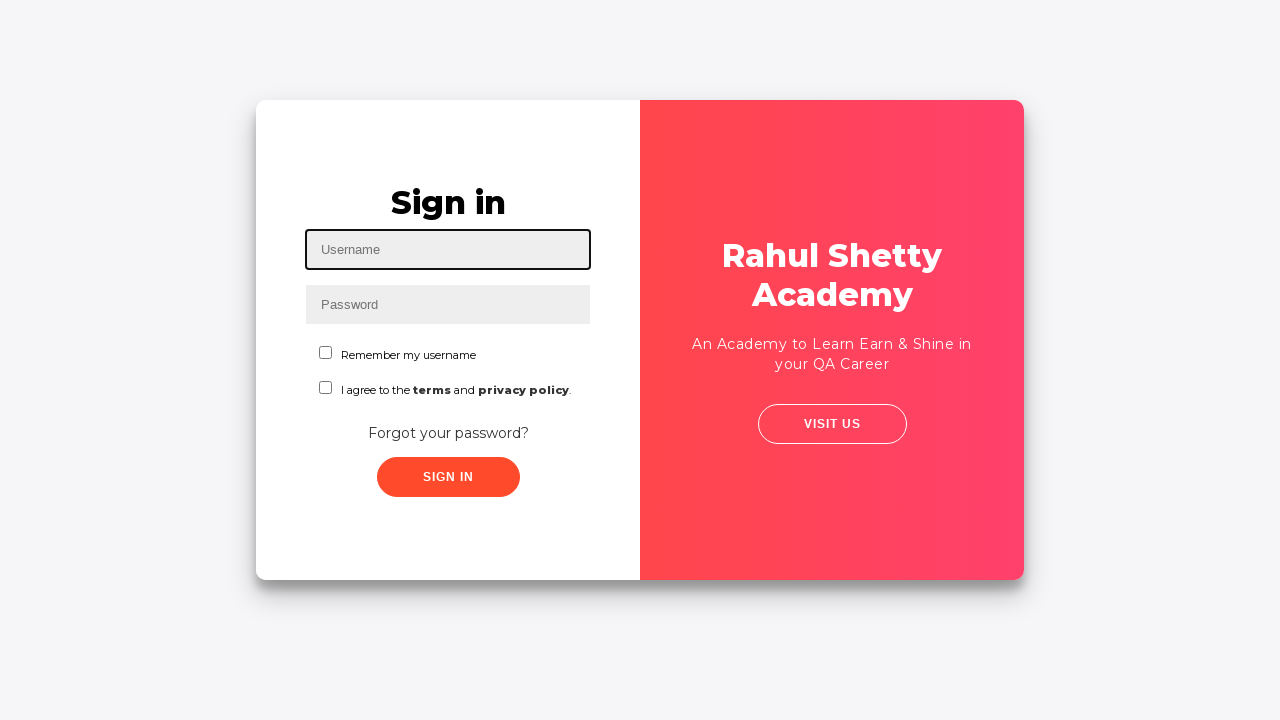

Filled username field with 'dimitri' on #inputUsername
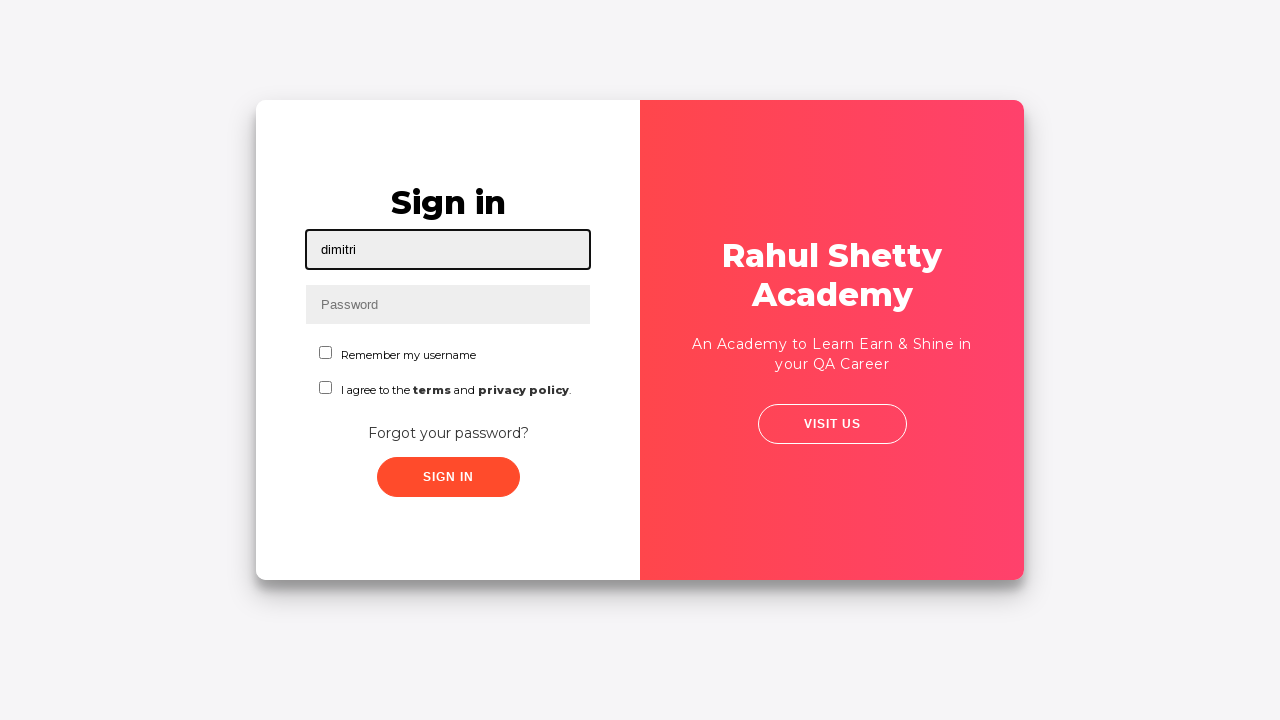

Filled password field with 'abc123' on input[name='inputPassword']
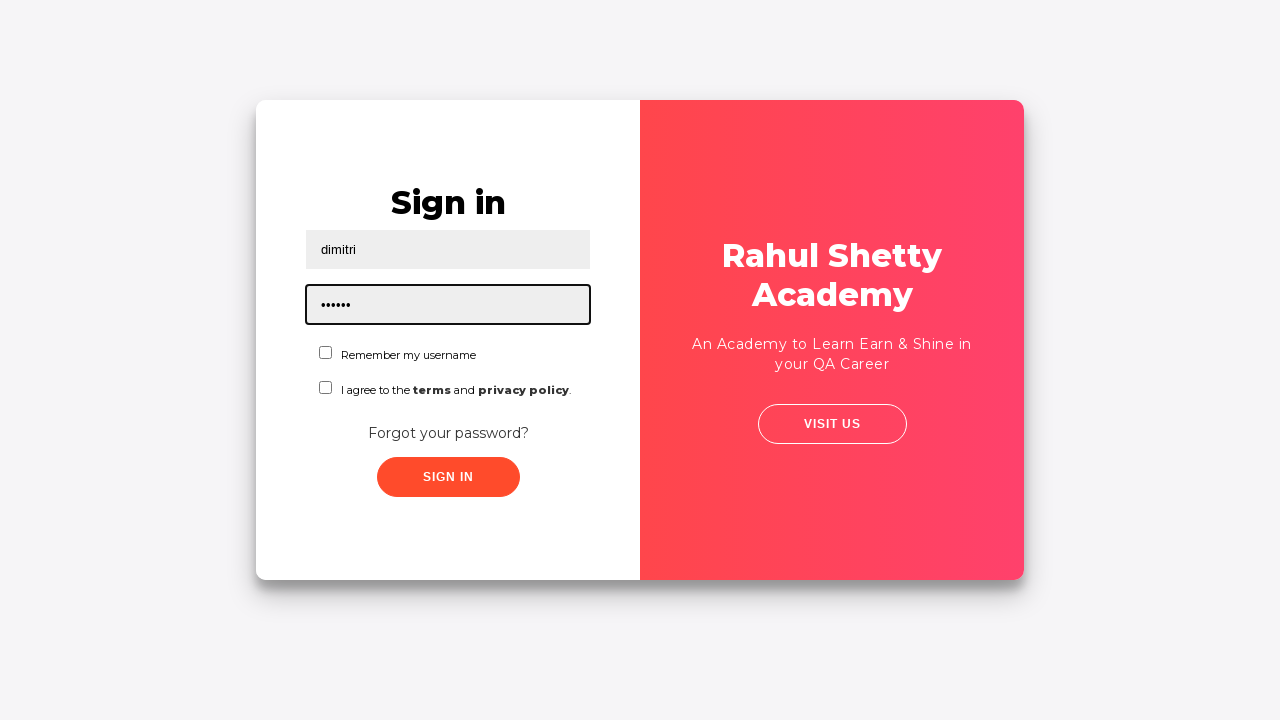

Clicked sign-in button (first click) at (448, 477) on .signInBtn
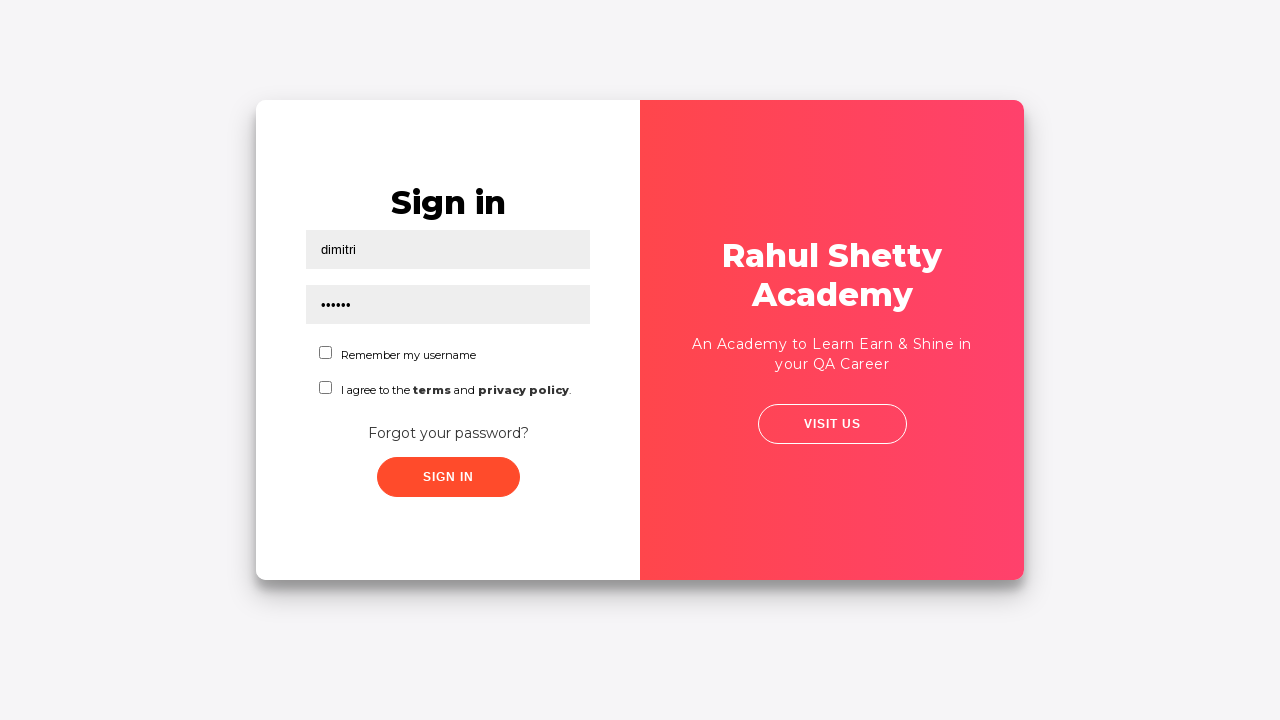

Clicked sign-in button (second click) at (448, 477) on .signInBtn
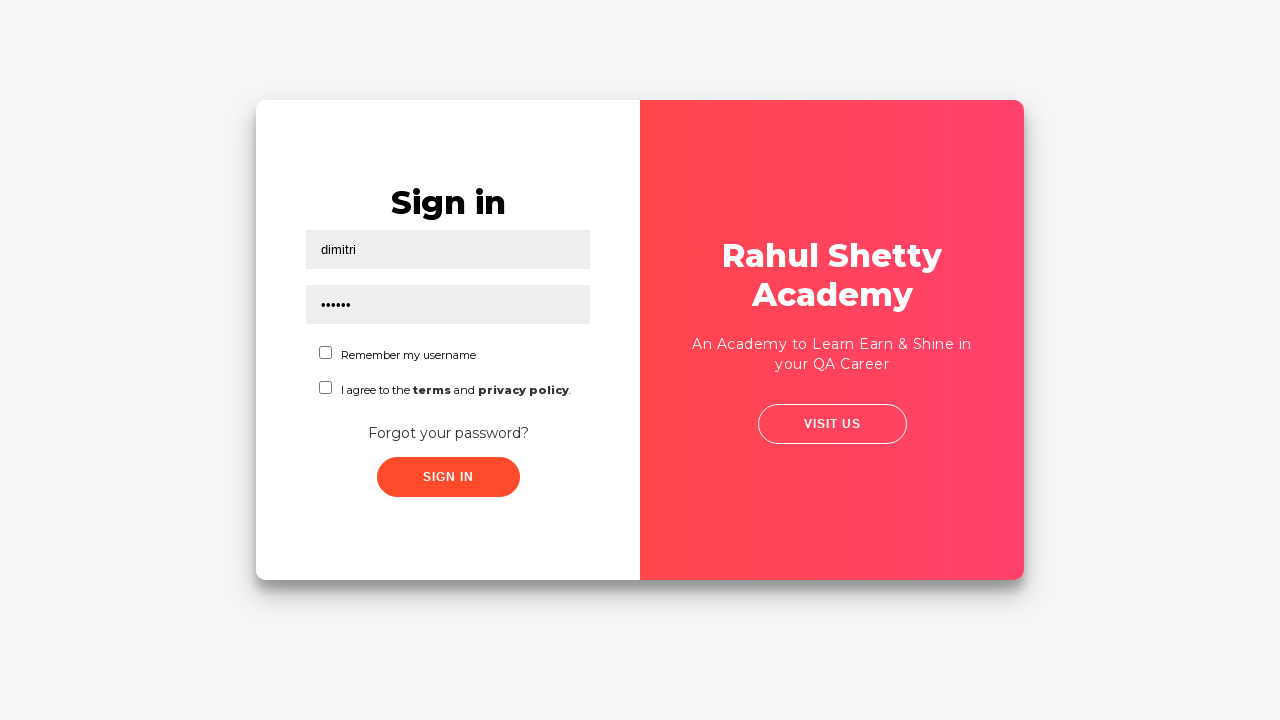

Error message appeared and became visible
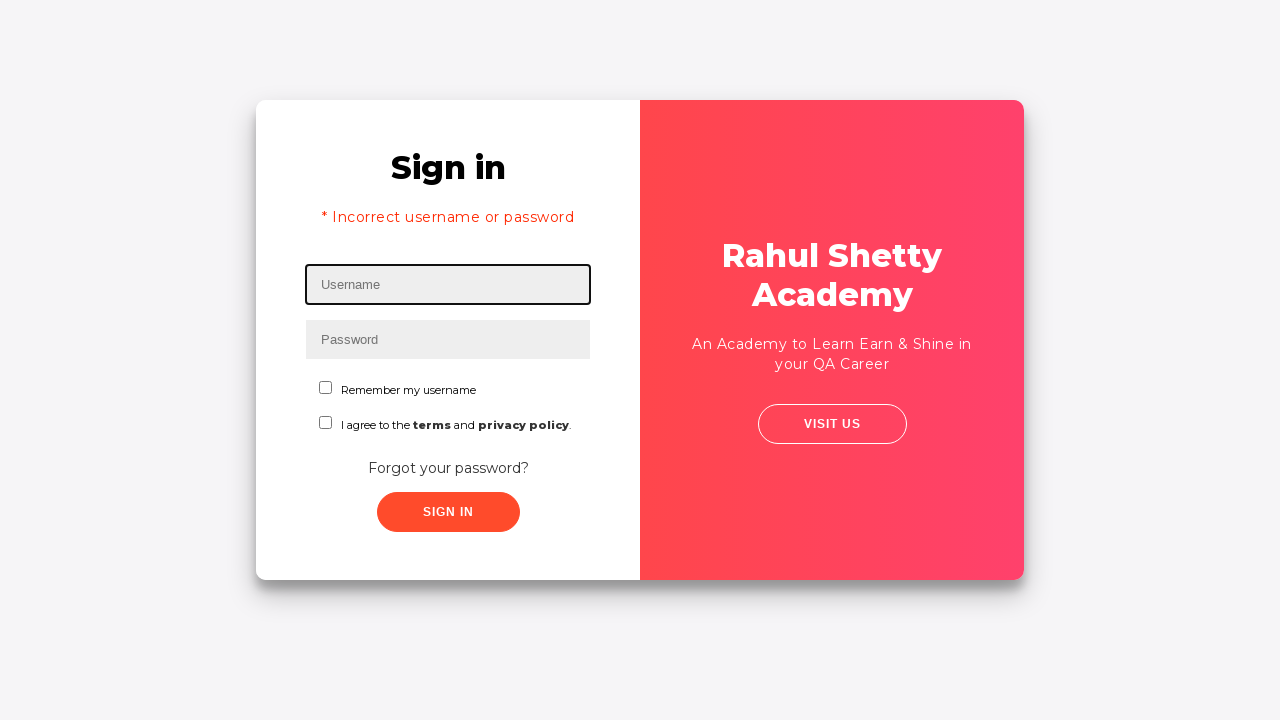

Retrieved error message text: '* Incorrect username or password '
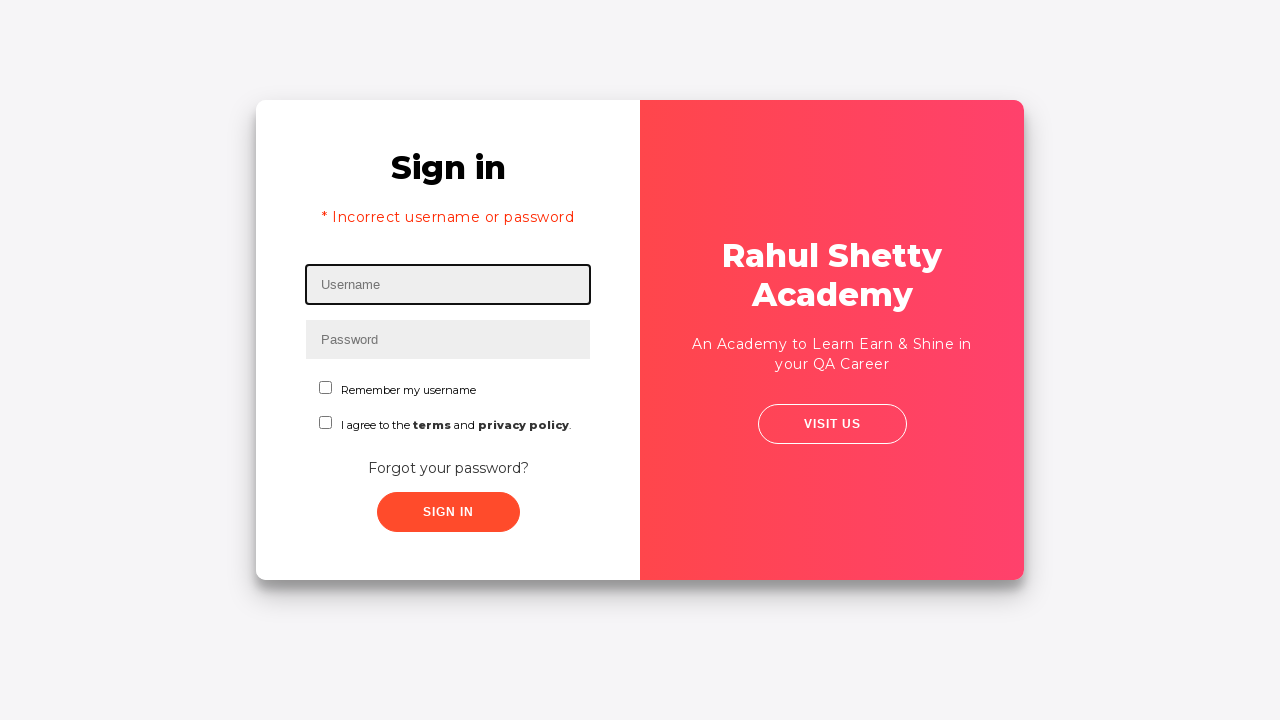

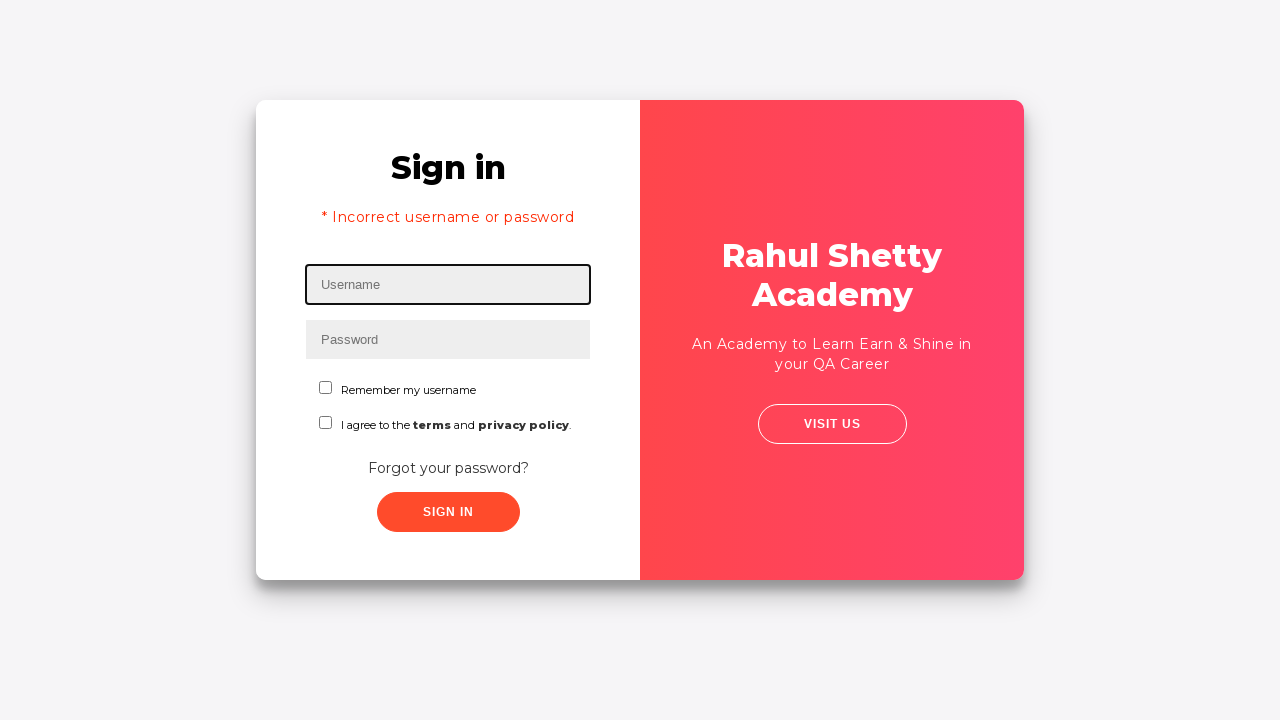